Tests unchecking all checked checkboxes on the page by clicking each one that is currently checked.

Starting URL: http://the-internet.herokuapp.com/checkboxes

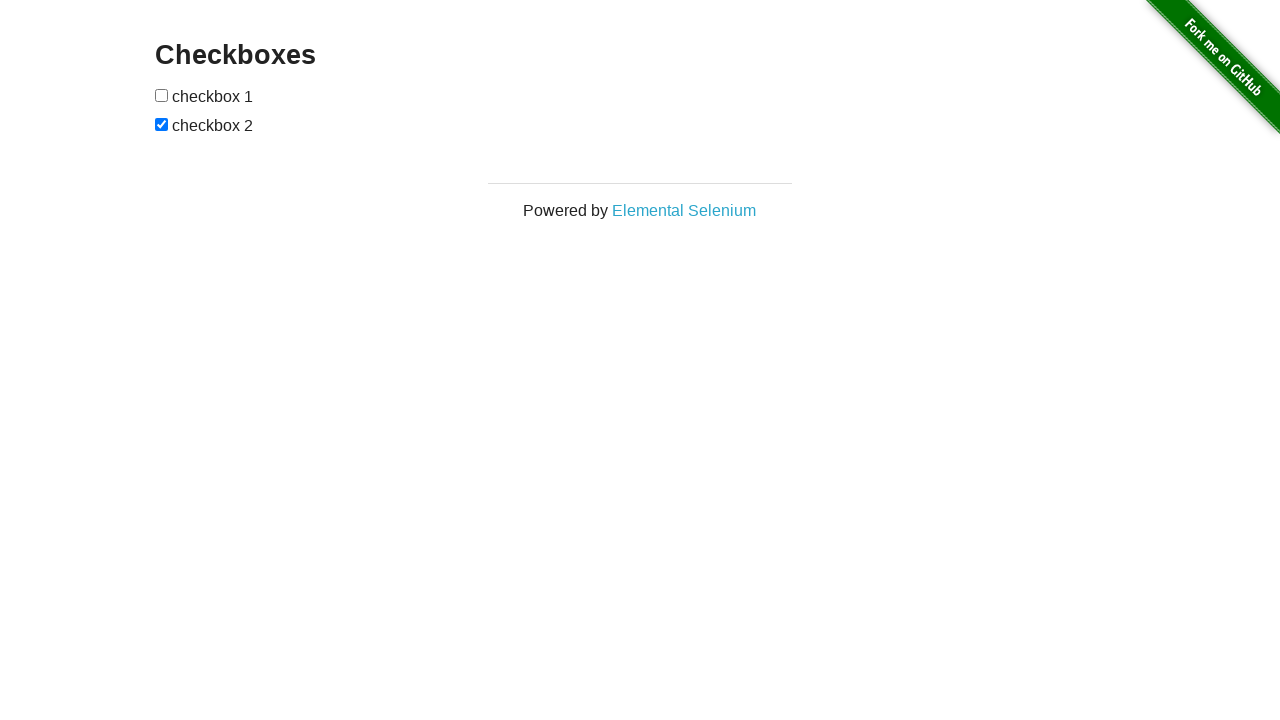

Waited for checkboxes to load on the page
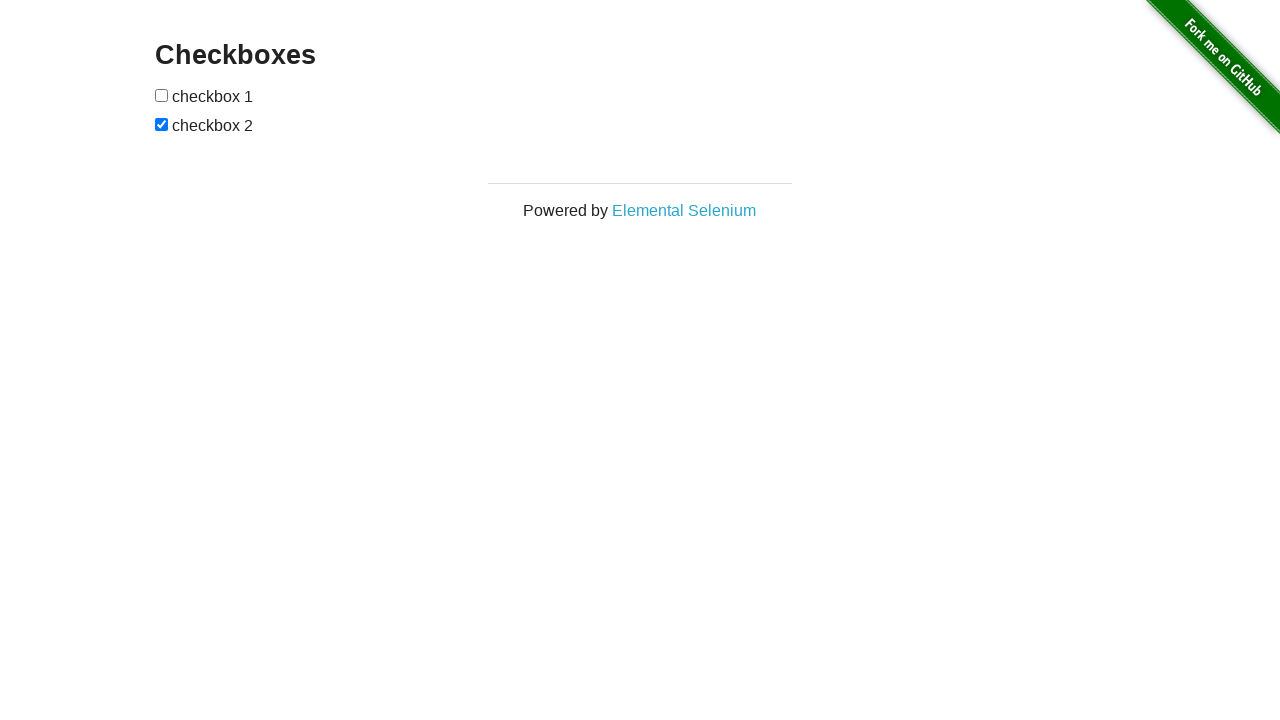

Located all checked checkboxes on the page
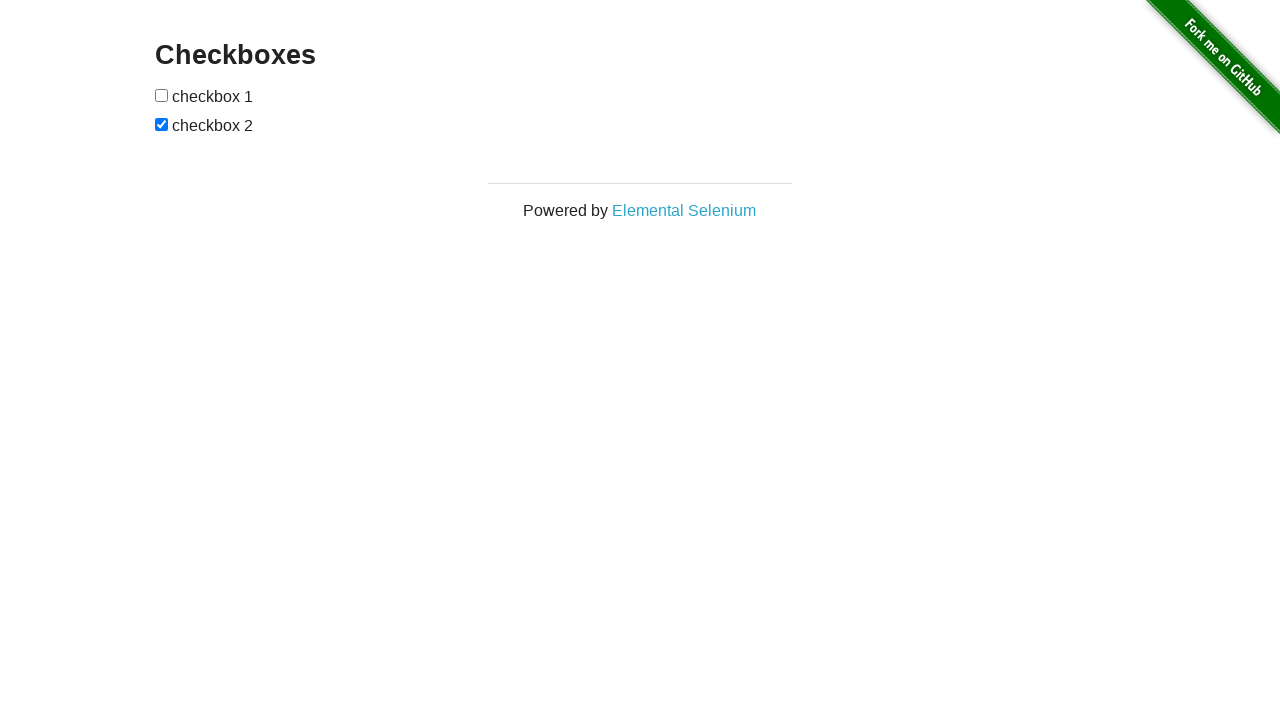

Found 1 checked checkbox(es) to uncheck
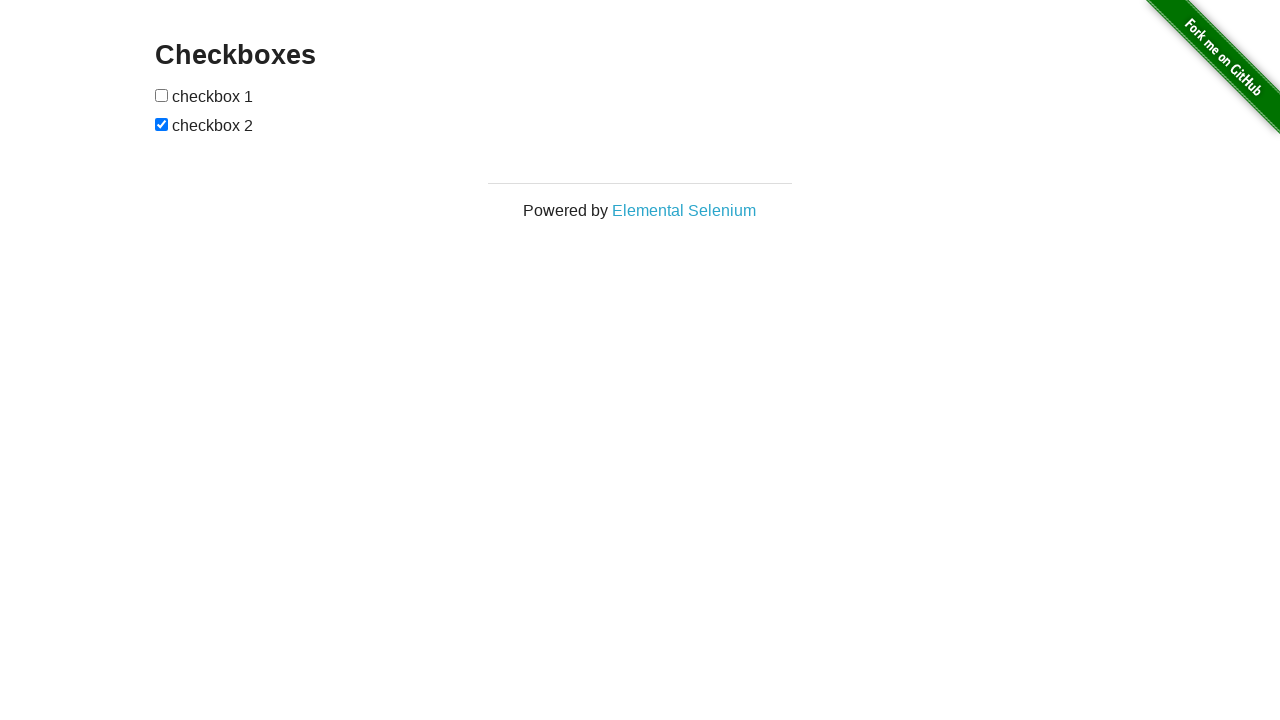

Clicked checkbox 1 of 1 to uncheck it at (162, 124) on input[type='checkbox']:checked >> nth=0
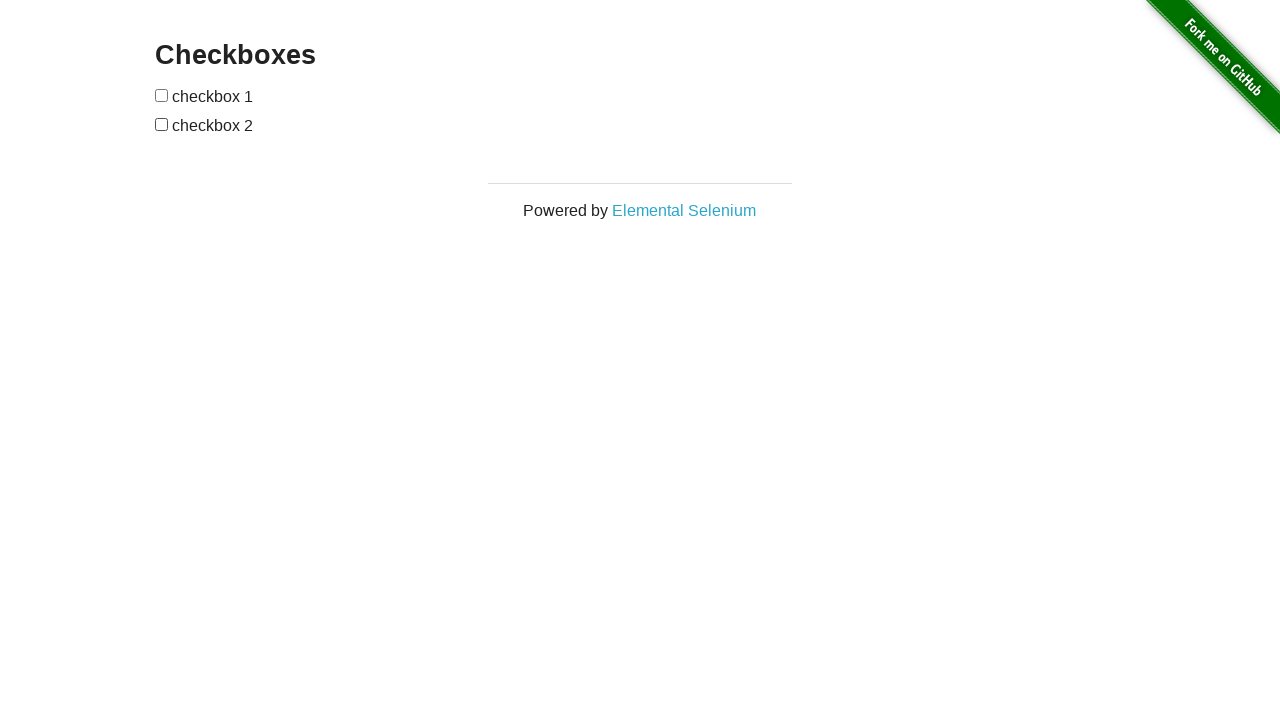

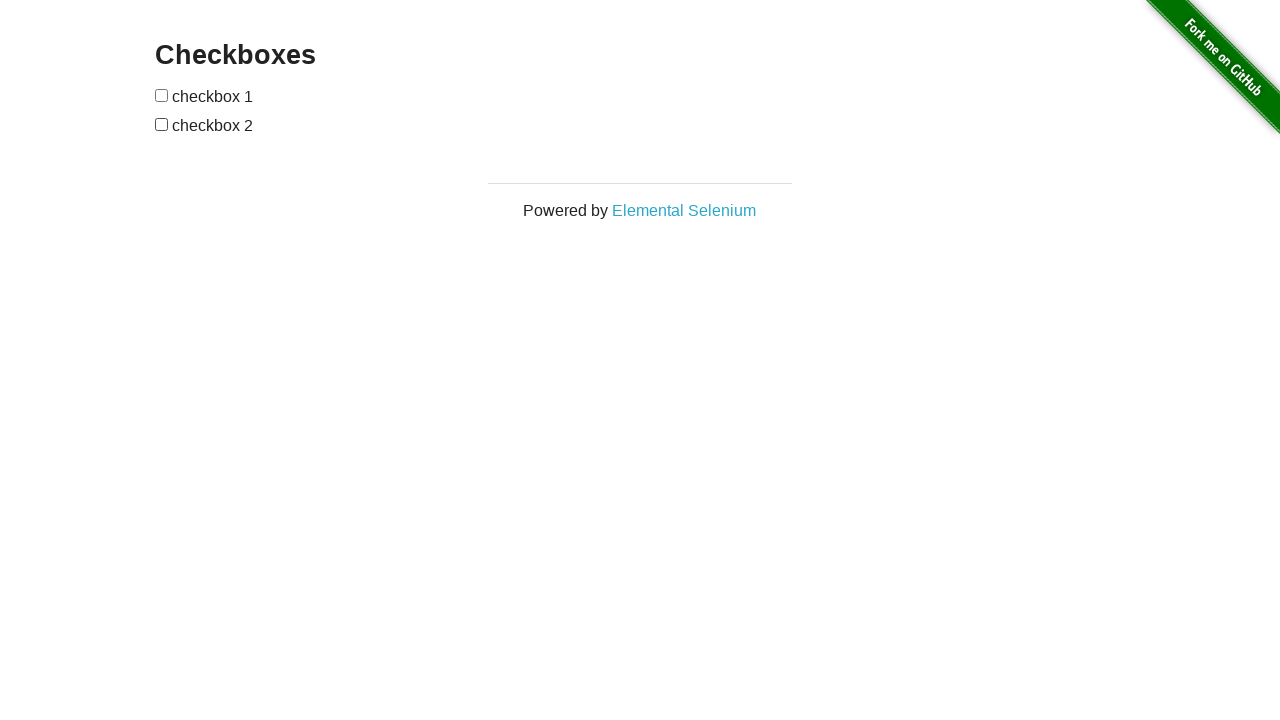